Tests dismissing a JavaScript prompt dialog without entering text

Starting URL: https://letcode.in/alert

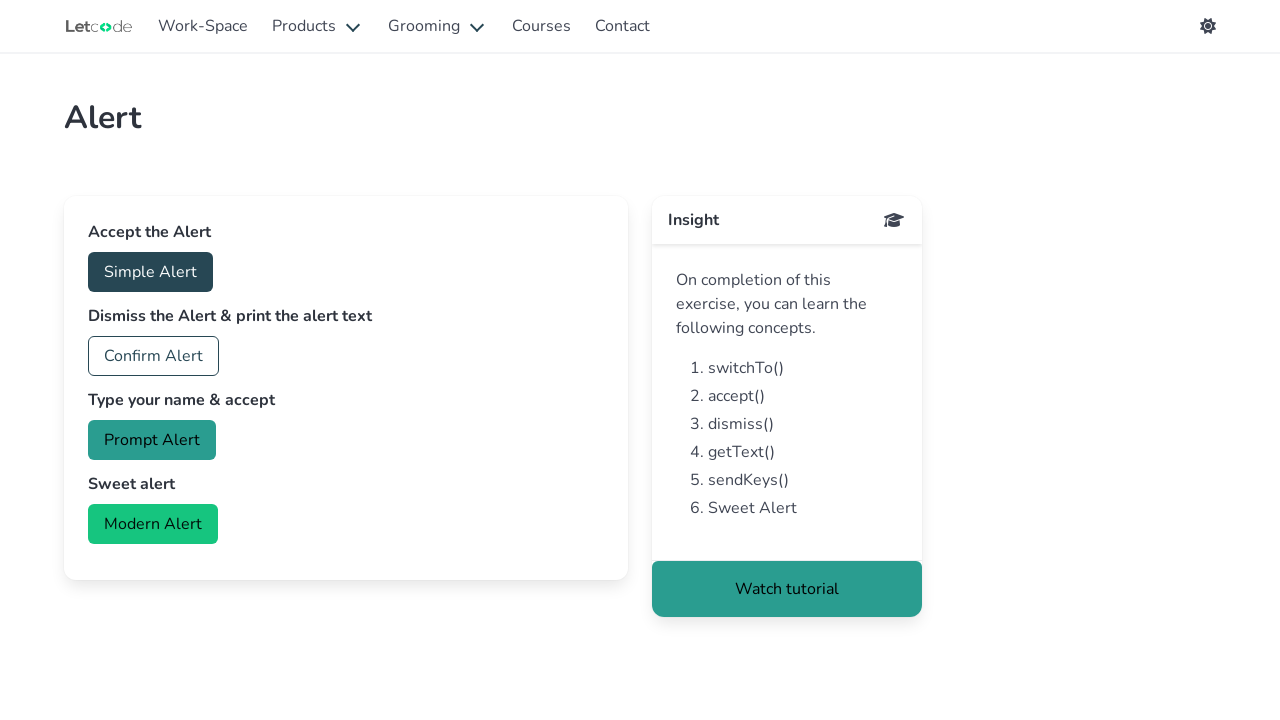

Set up dialog handler to dismiss prompts
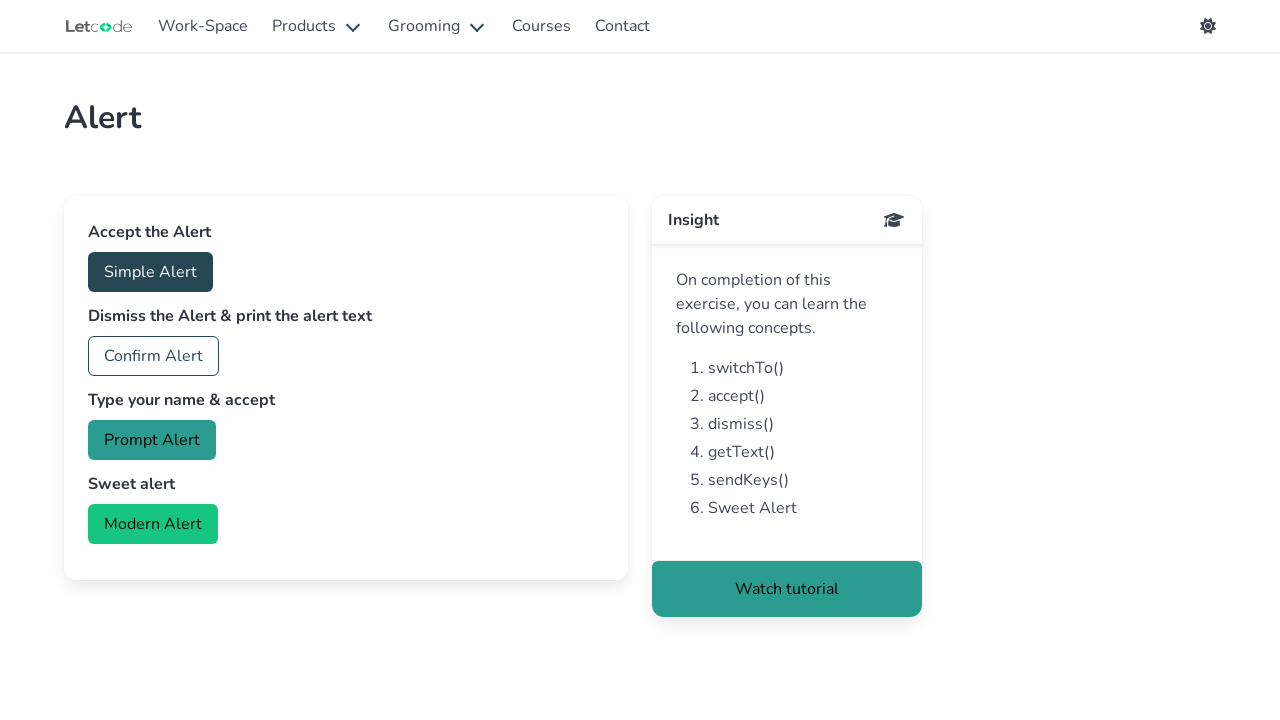

Clicked prompt button to trigger JavaScript prompt dialog at (152, 440) on #prompt
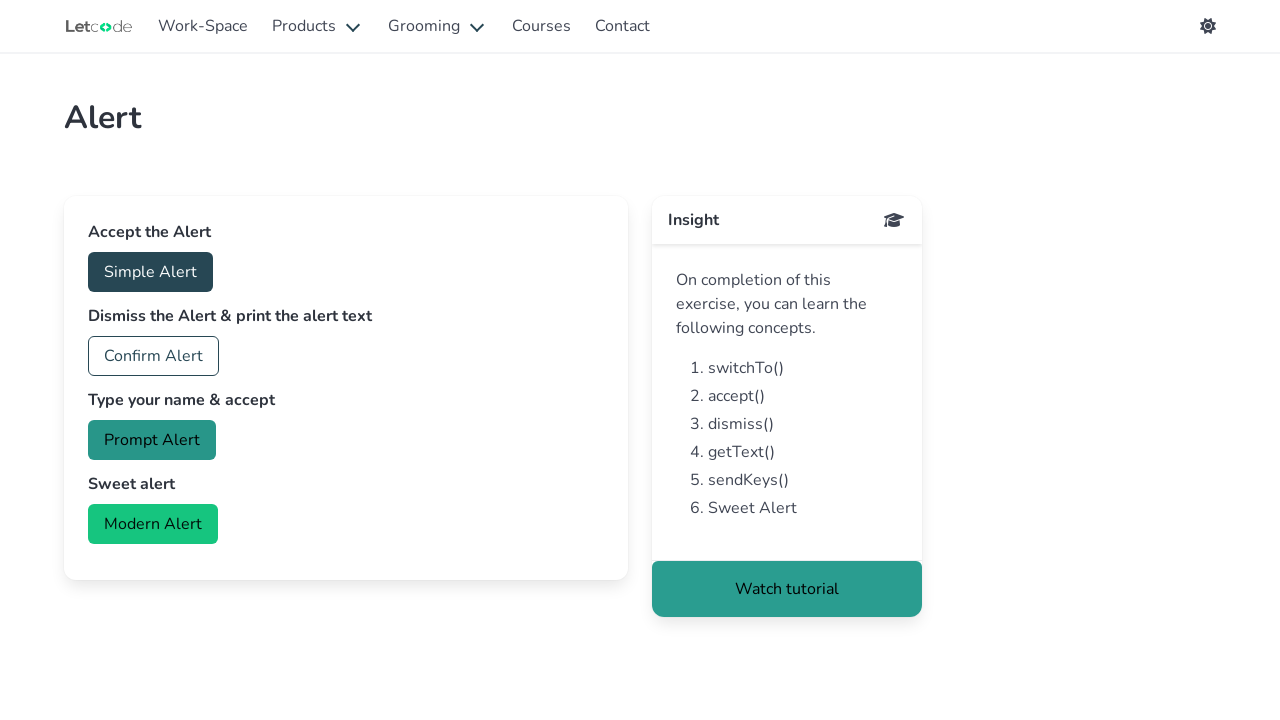

Waited for page to stabilize after dialog handling
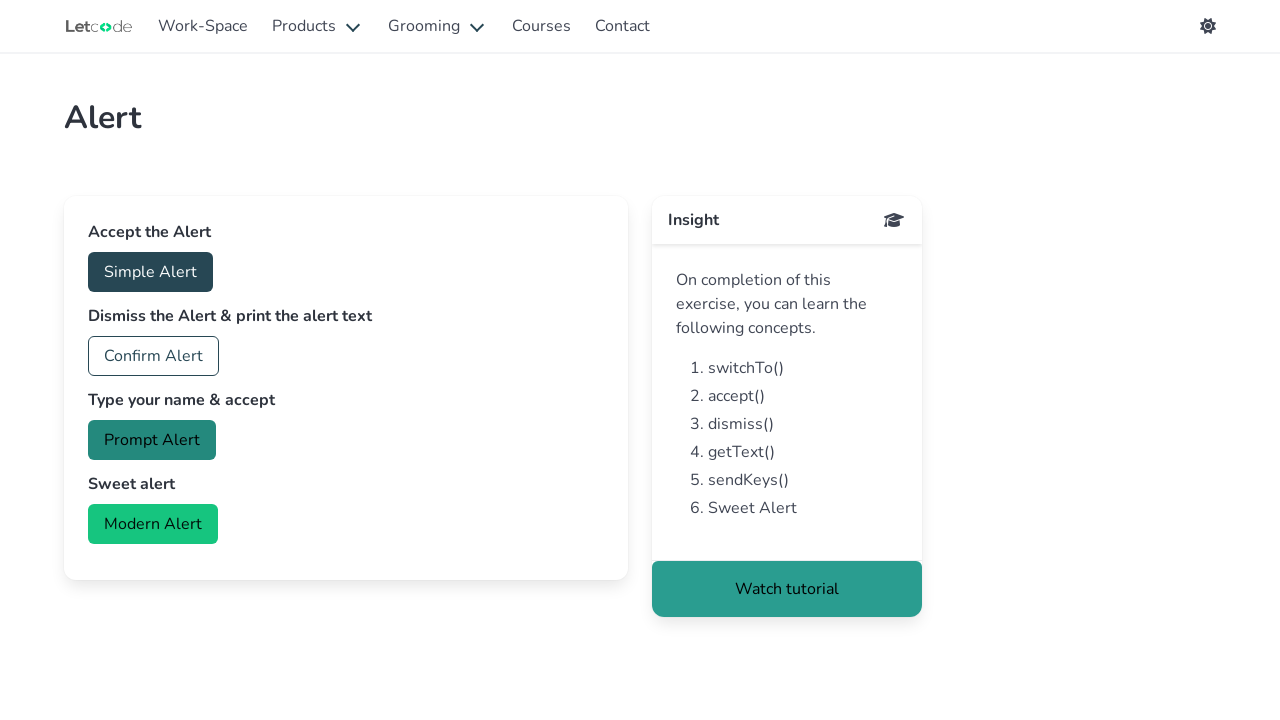

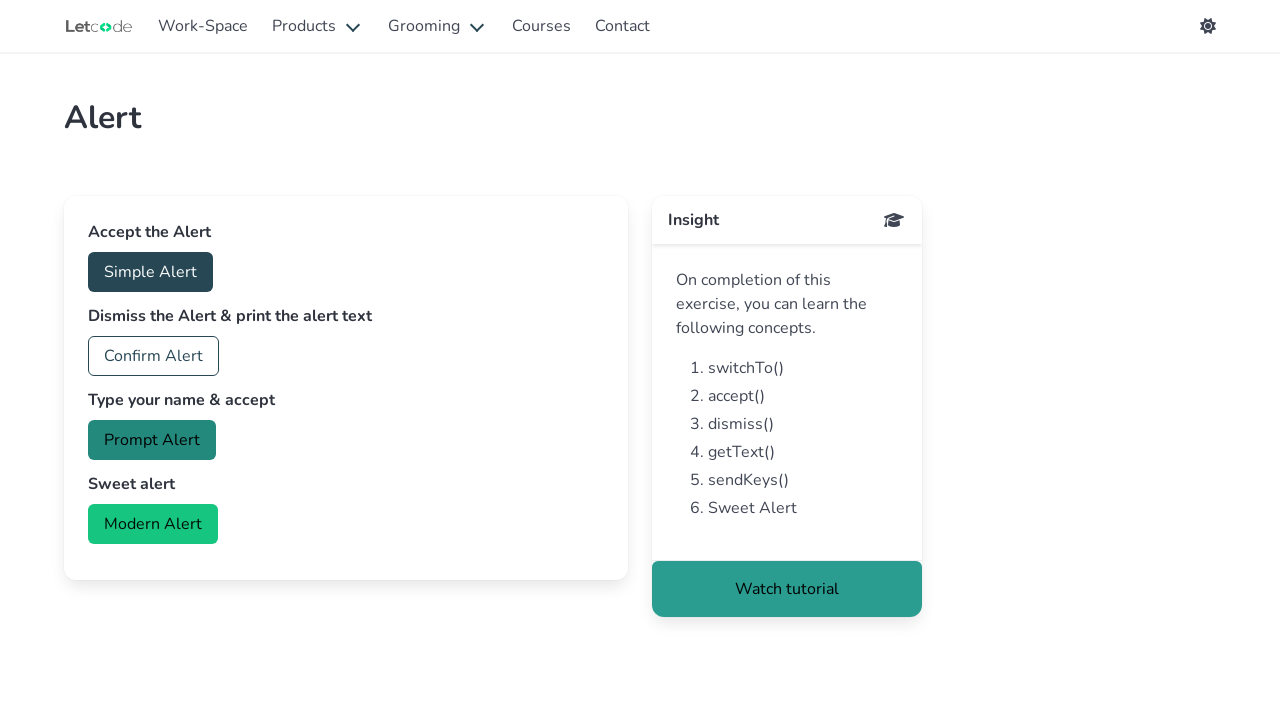